Tests dropdown selection functionality by navigating to the Dropdown page and selecting an option by index

Starting URL: https://practice.cydeo.com/

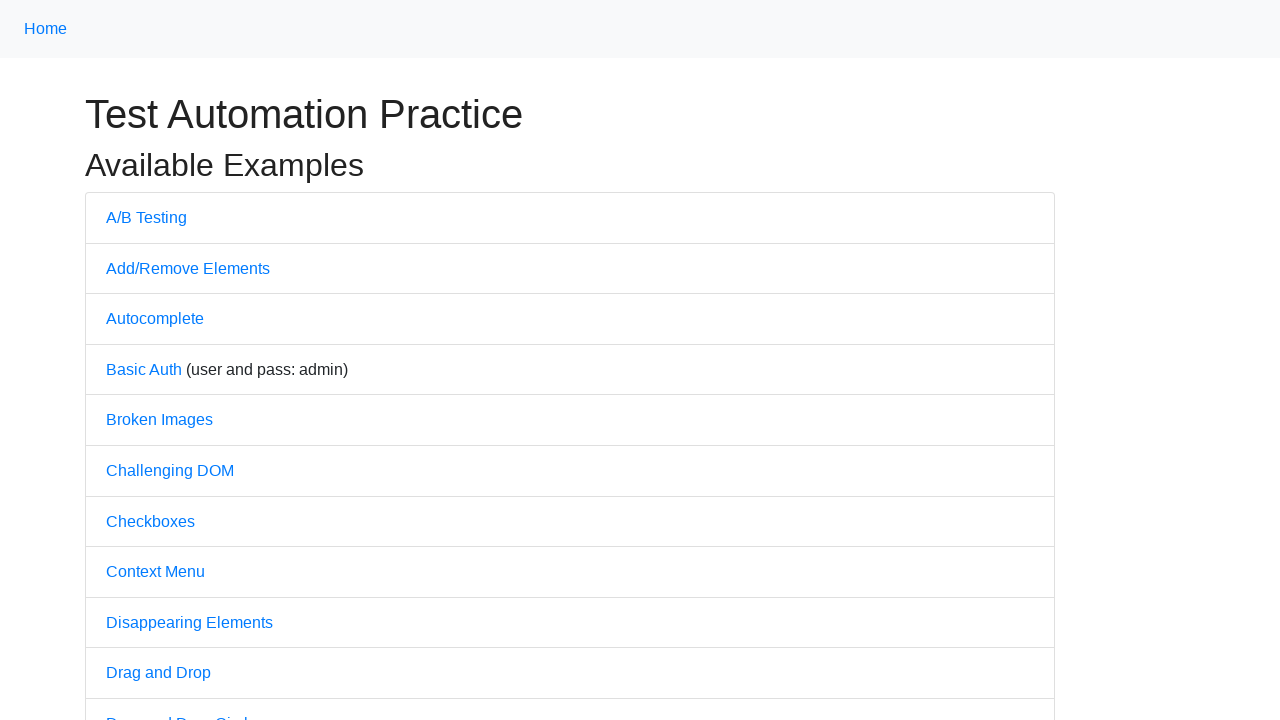

Clicked on Dropdown link to navigate to dropdown page at (143, 360) on internal:text="Dropdown"i
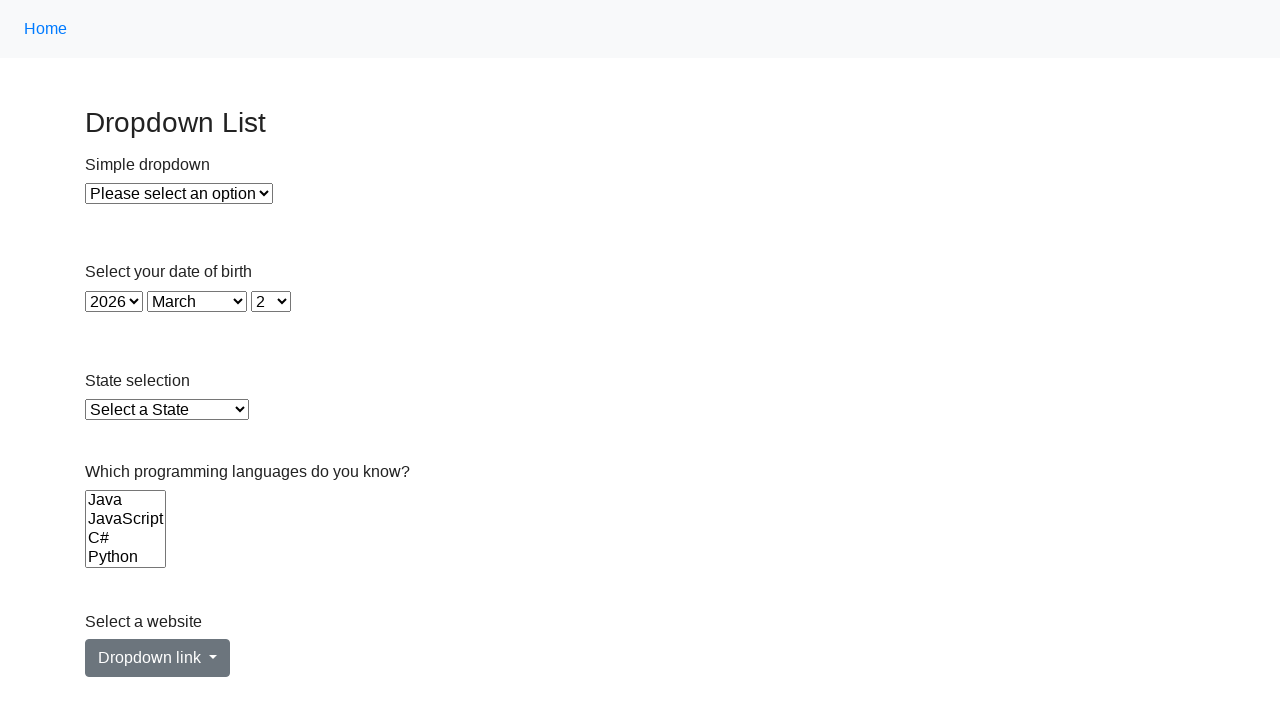

Selected dropdown option at index 1 (second option) on xpath=//select[@id='dropdown']
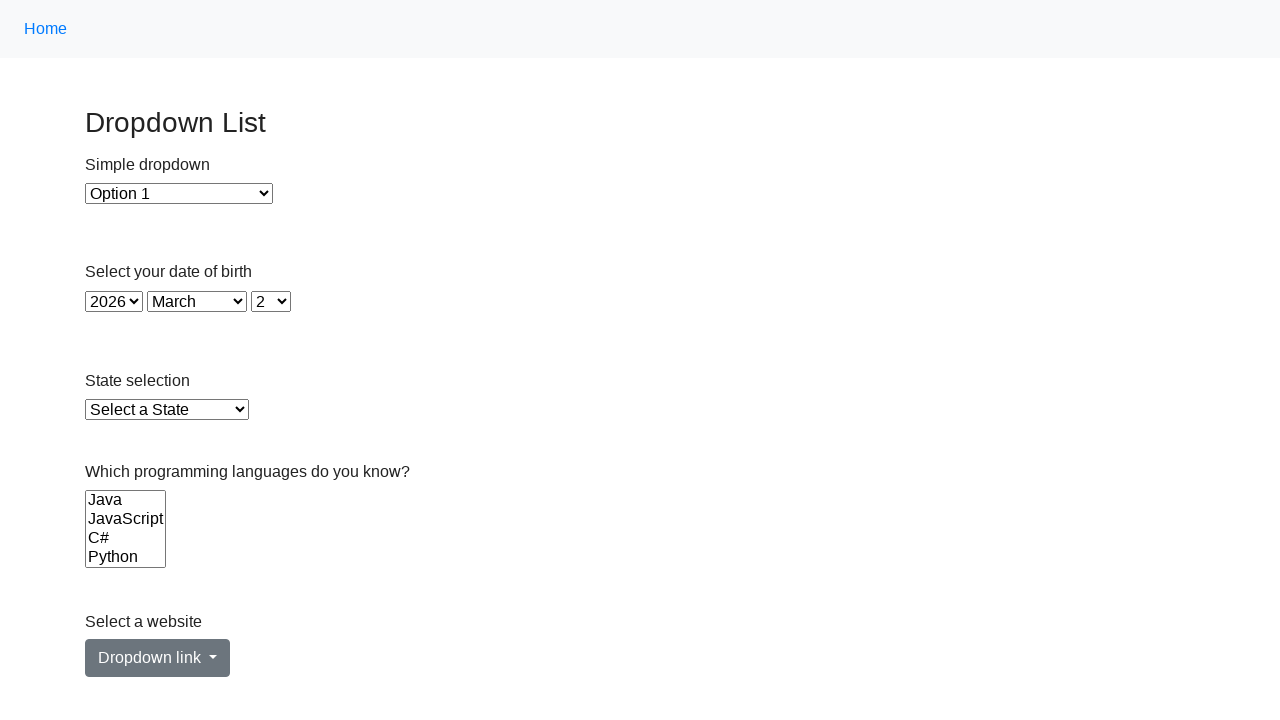

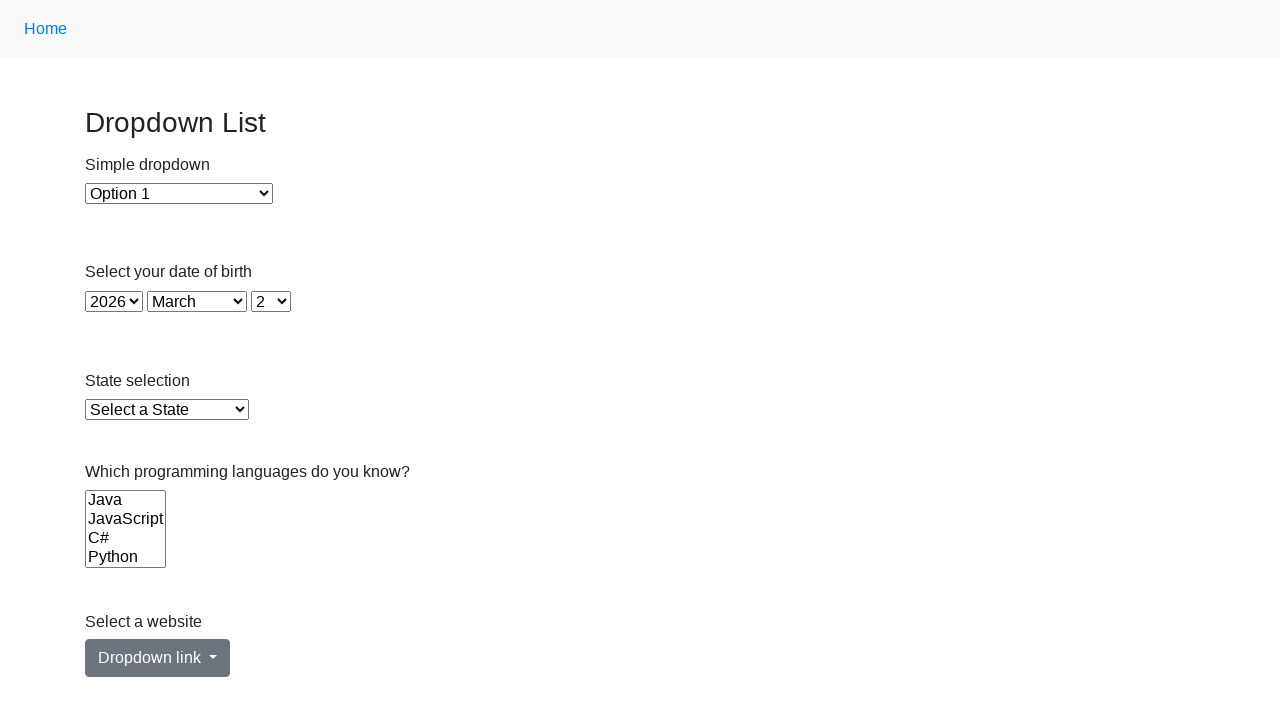